Tests browser window switching functionality by clicking a button that opens a new child window, then iterates through all open window handles to verify window switching works correctly.

Starting URL: http://demo.automationtesting.in/Windows.html

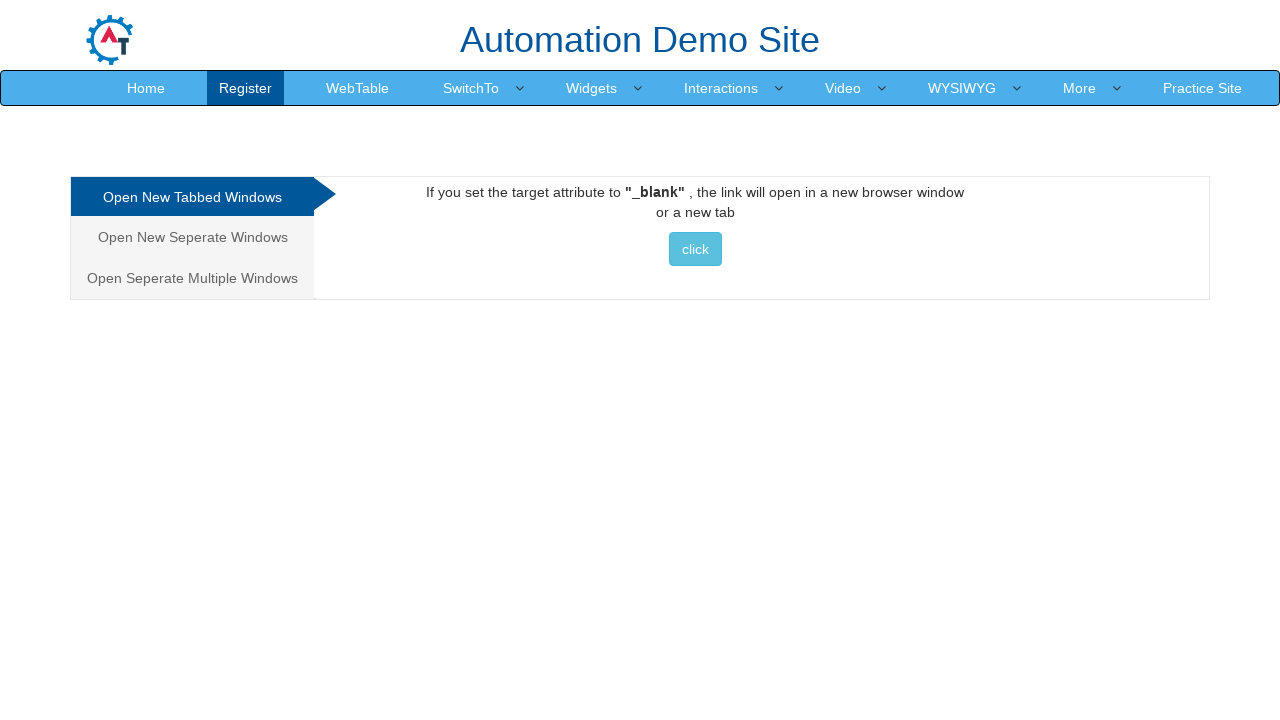

Clicked button to open new child window at (695, 249) on xpath=//*[@id="Tabbed"]/a/button
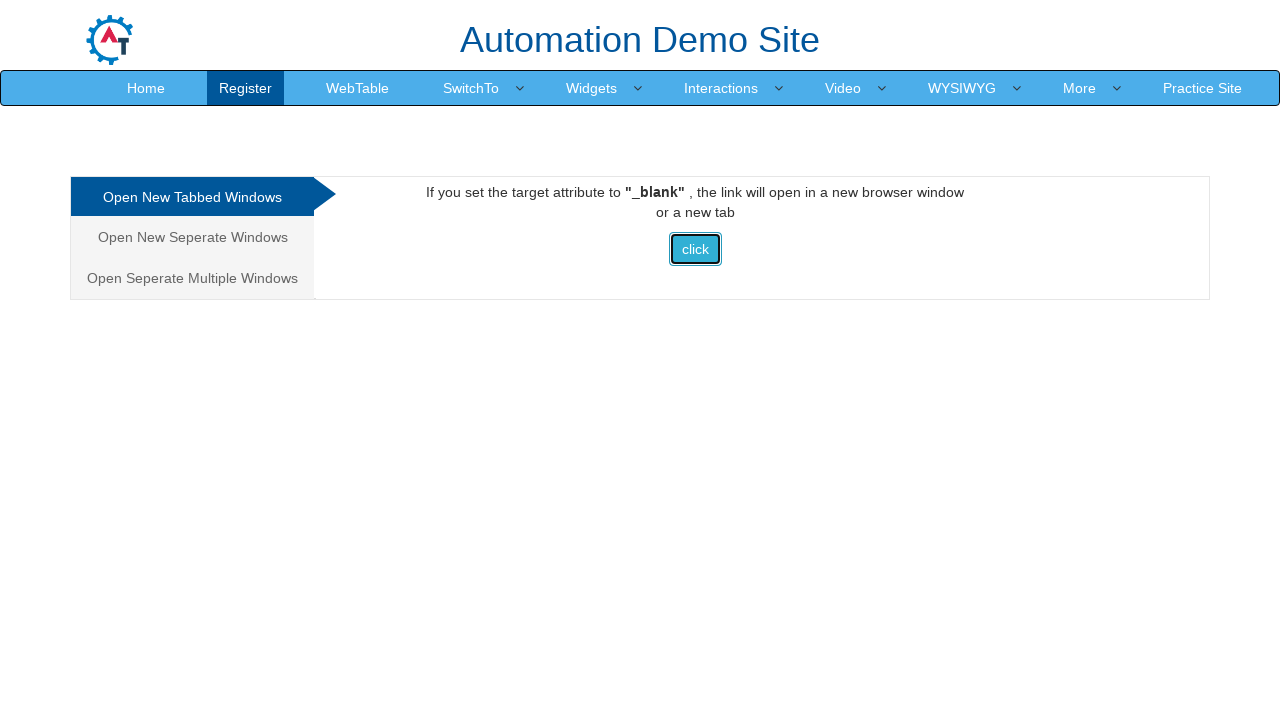

Waited 1000ms for new window to open
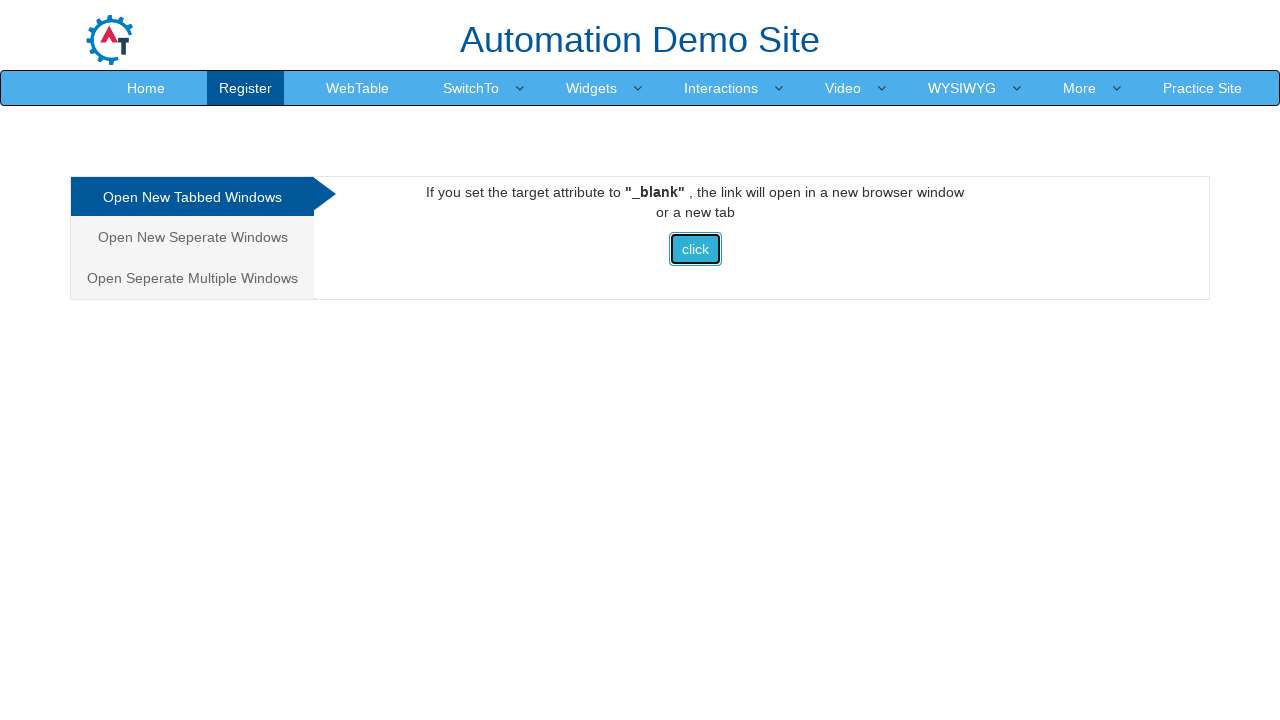

Retrieved all open pages/windows: 2 total
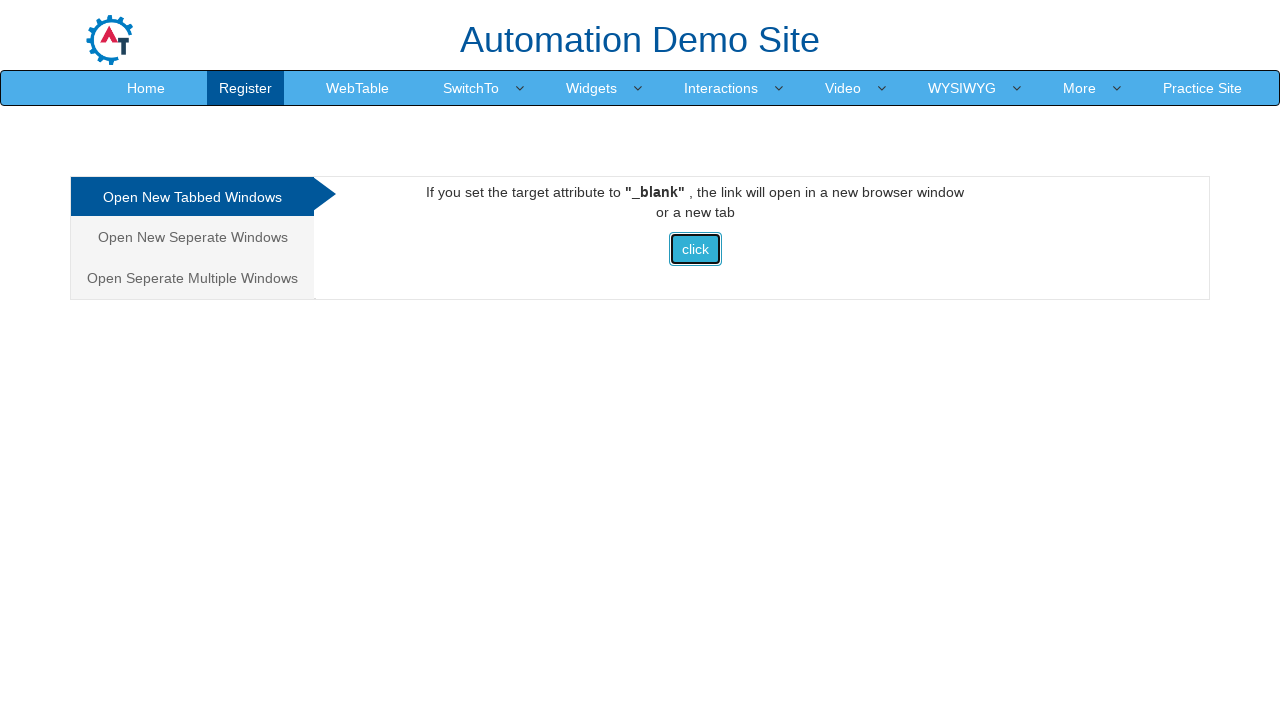

Brought window to front for interaction
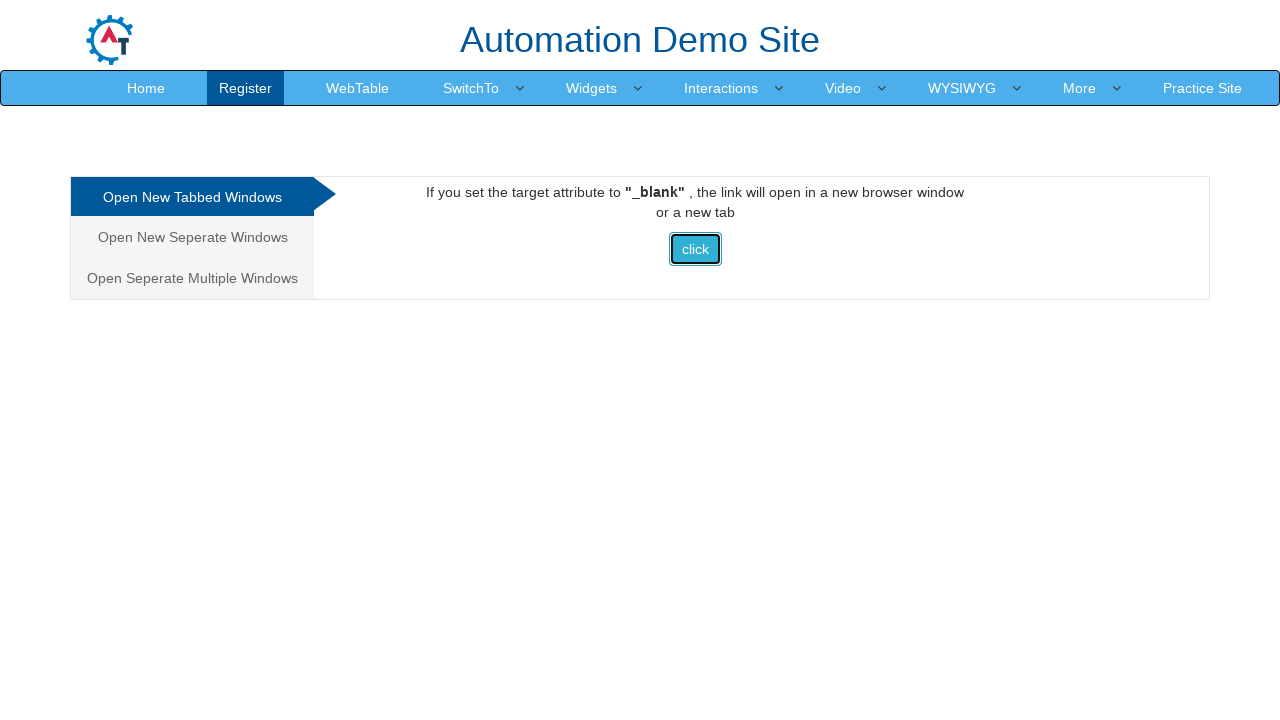

Window loaded and ready (domcontentloaded state)
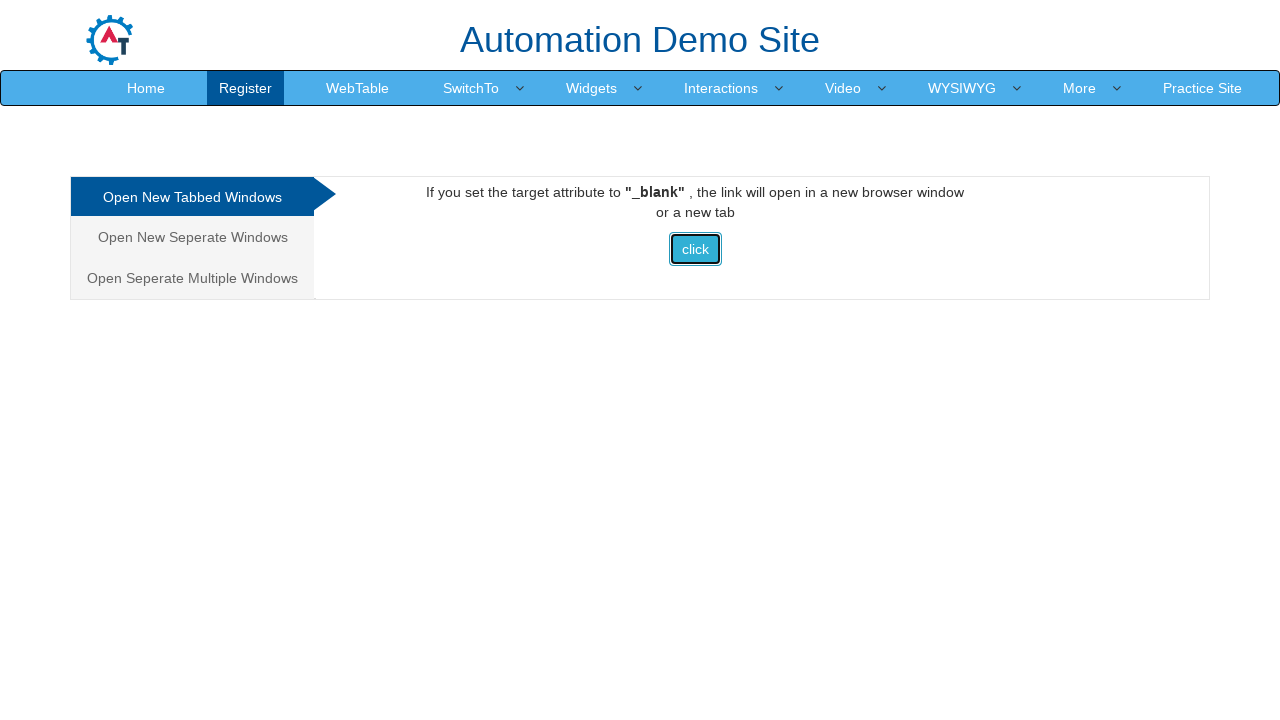

Brought window to front for interaction
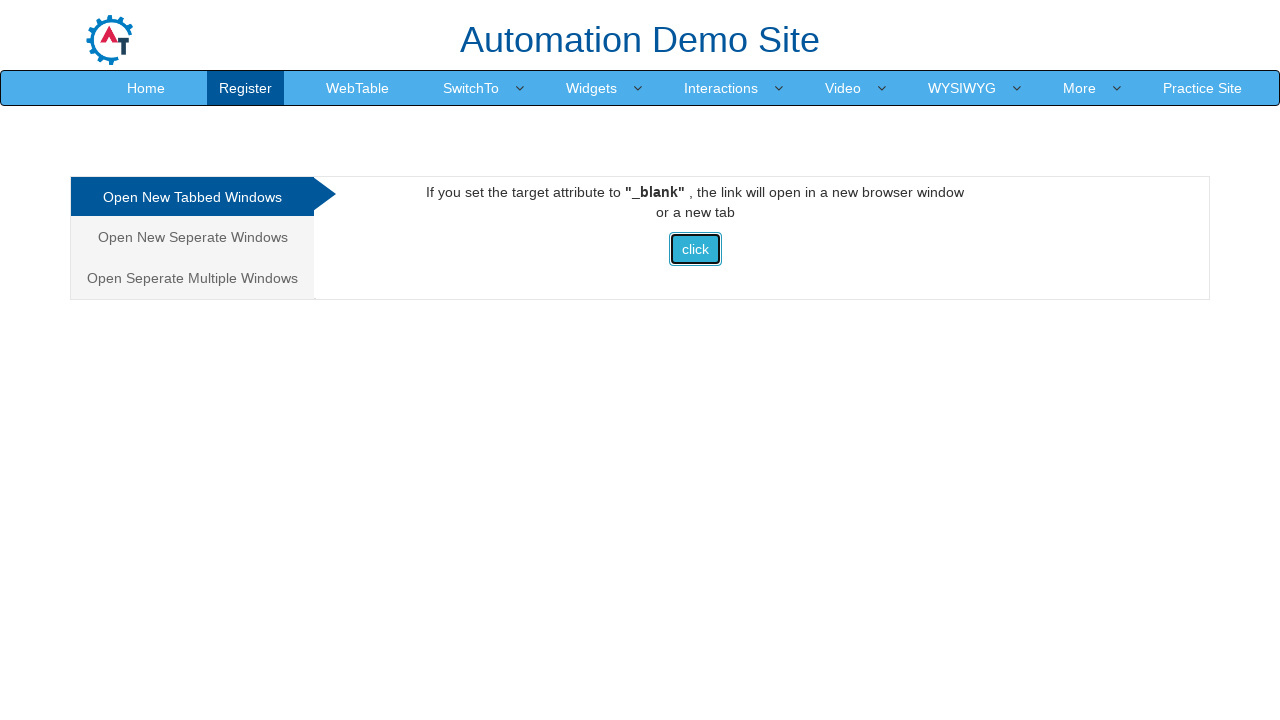

Window loaded and ready (domcontentloaded state)
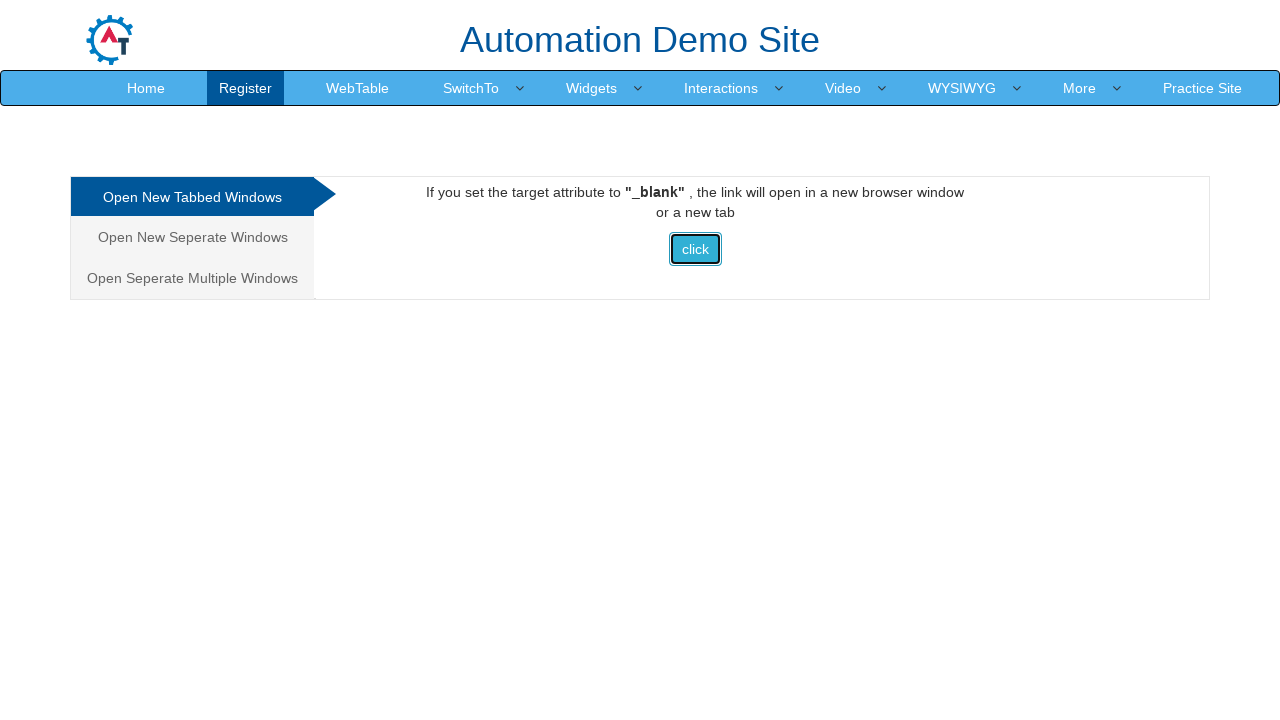

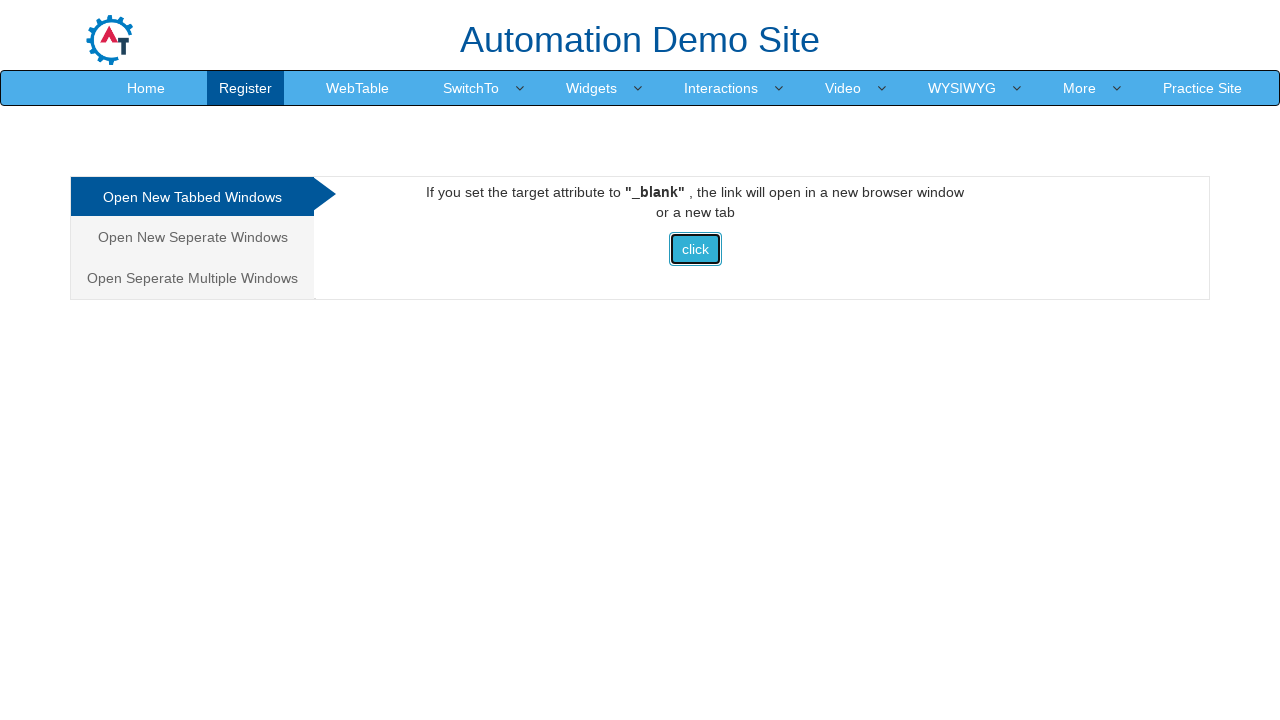